Tests text input functionality by entering a new button name in an input field, clicking the button, and verifying the button text updates to the new name

Starting URL: http://uitestingplayground.com/textinput

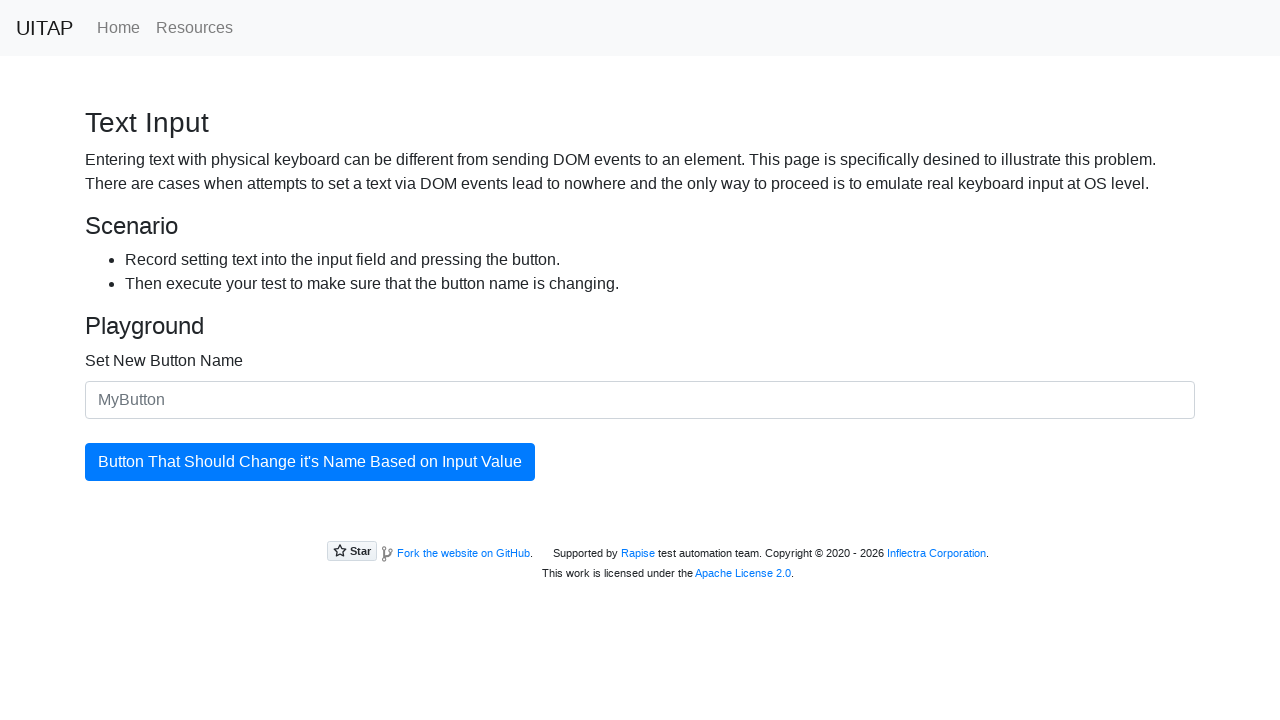

Filled input field with new button name 'MyNewButton' on input#newButtonName
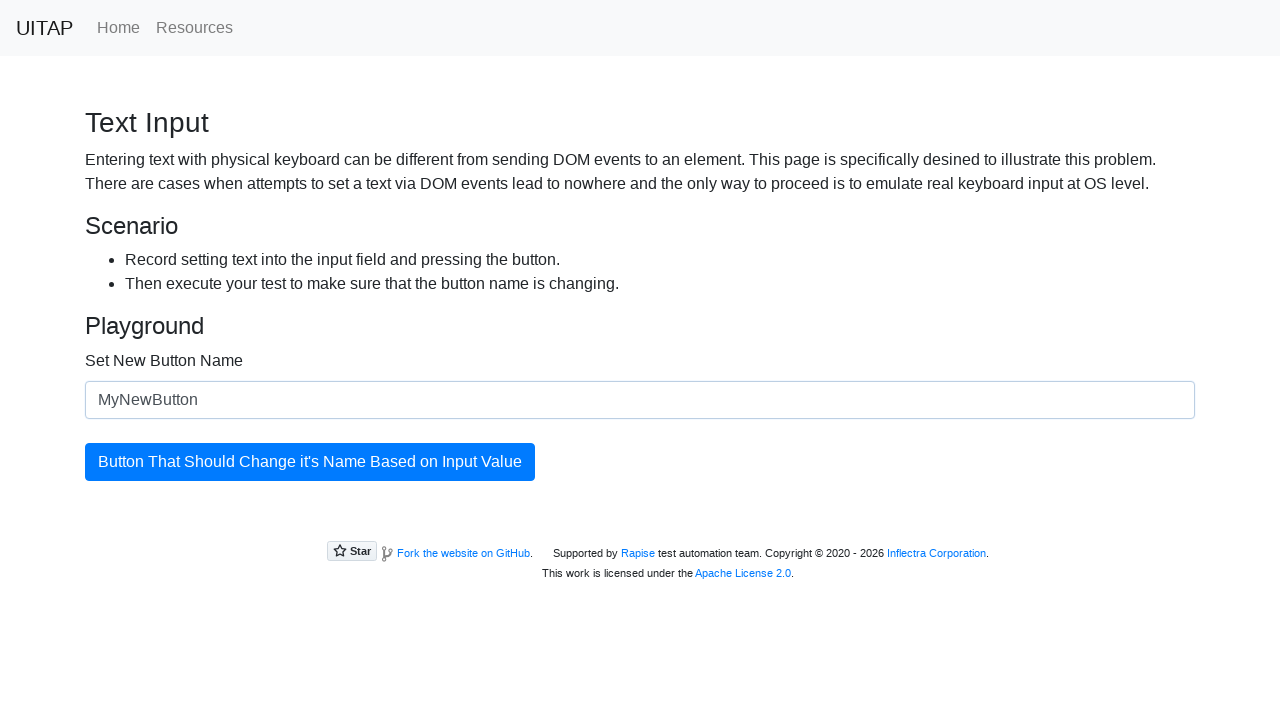

Clicked the button to update its name at (310, 462) on button#updatingButton
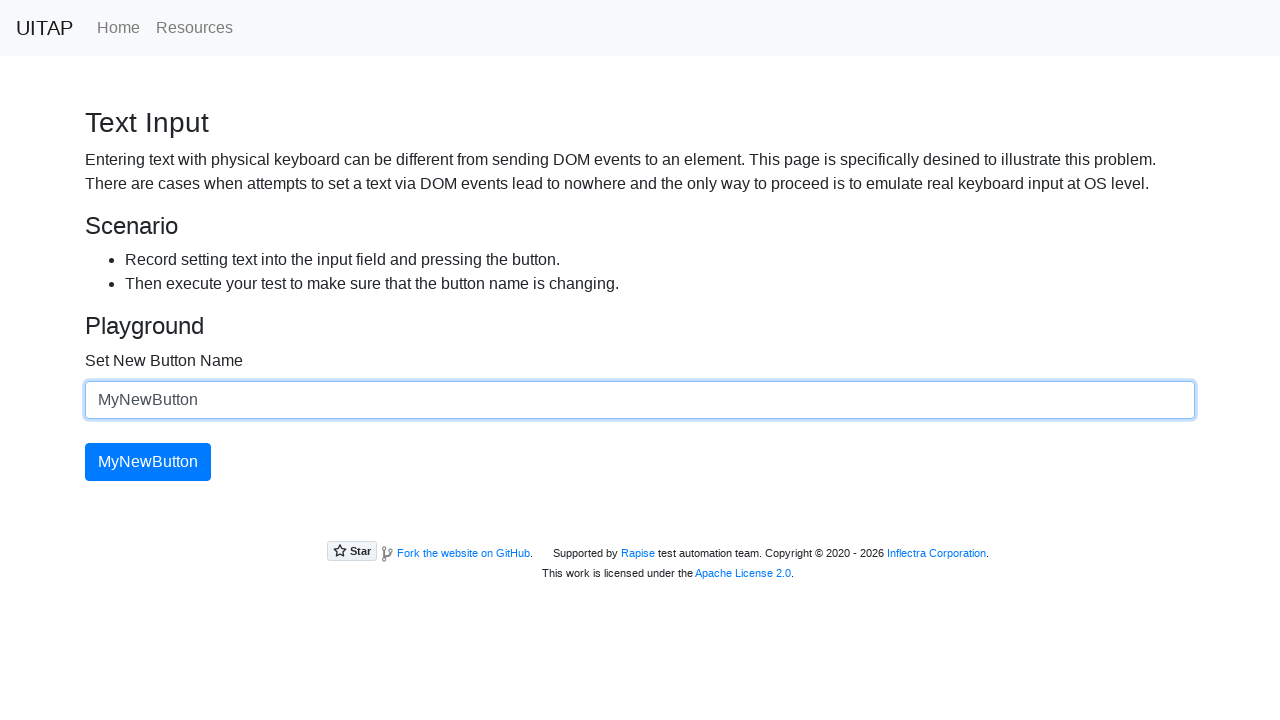

Button text updated successfully to 'MyNewButton'
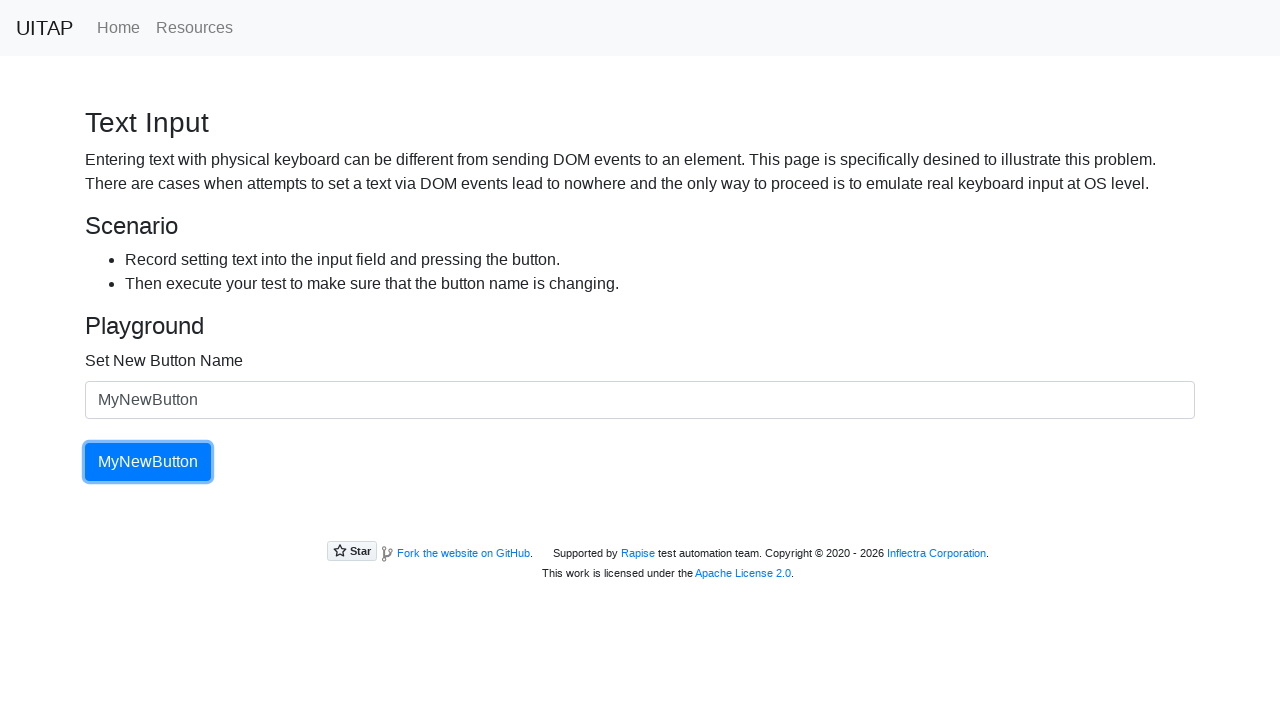

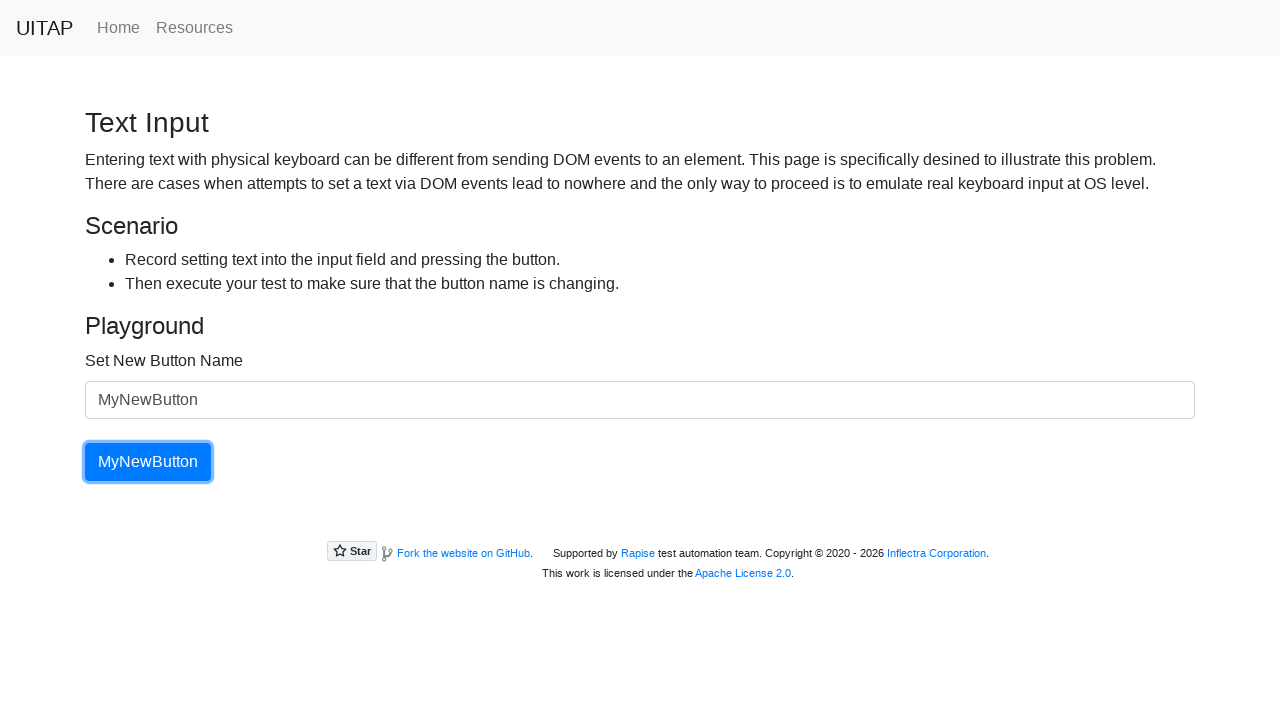